Tests iframe switching functionality on jQuery UI draggable demo page by switching to a frame, reading content, switching back, and clicking a download link

Starting URL: http://jqueryui.com/draggable/

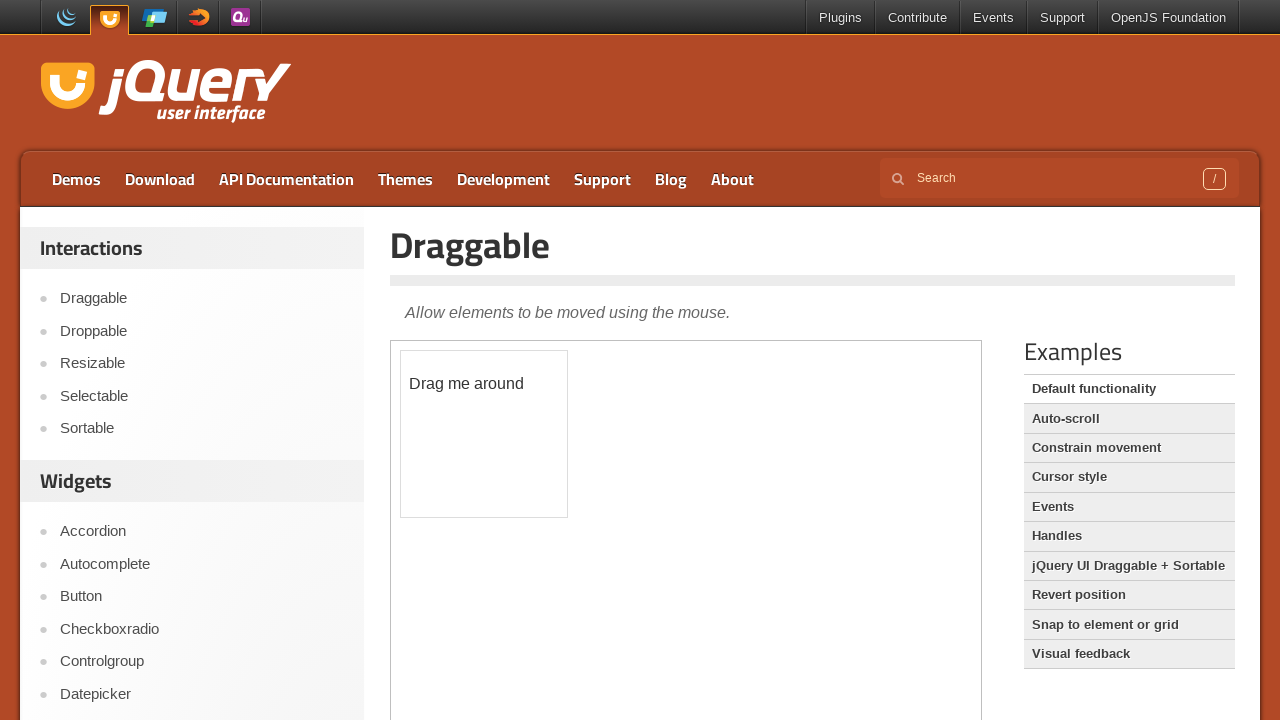

Waited for demo iframe to load
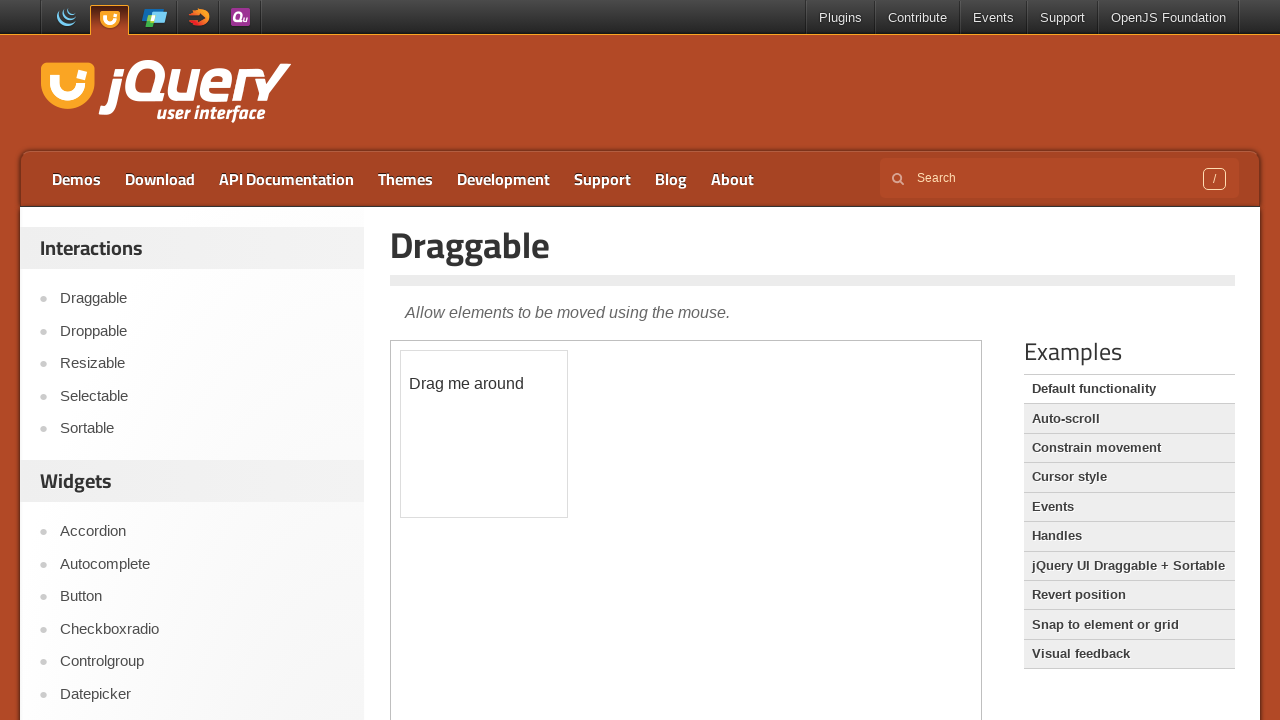

Located demo iframe
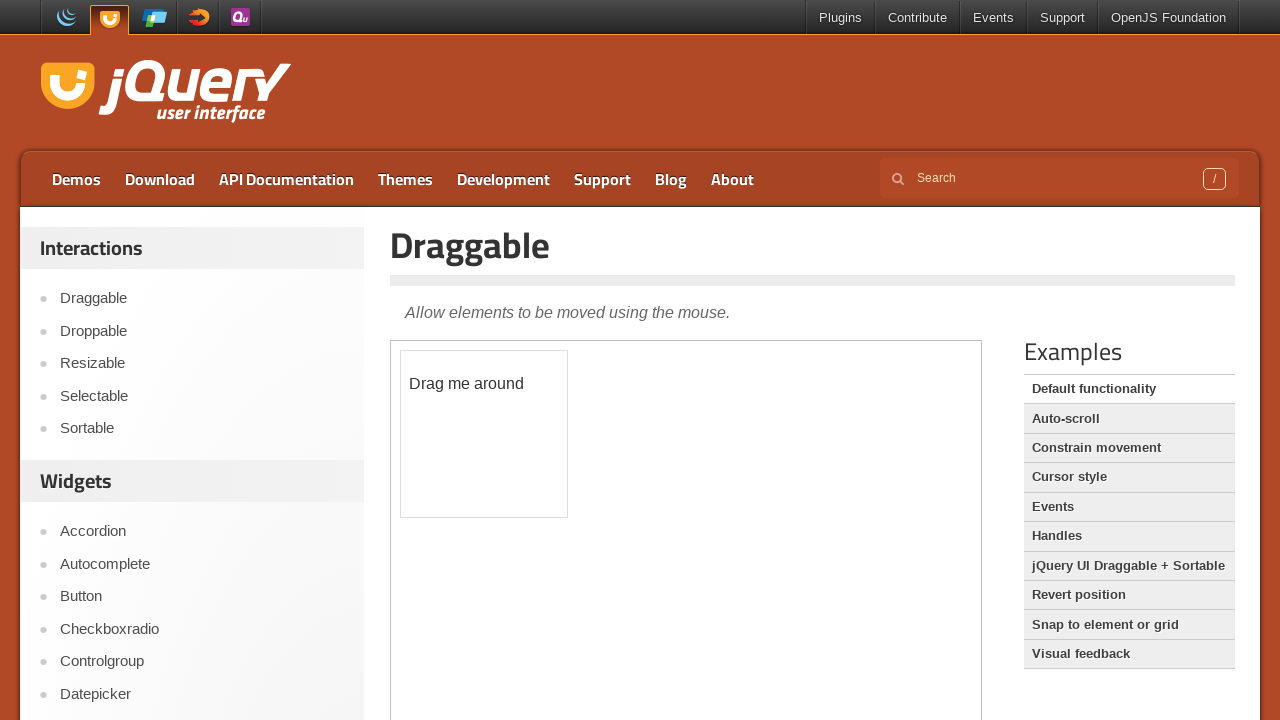

Read draggable element text: 
	Drag me around

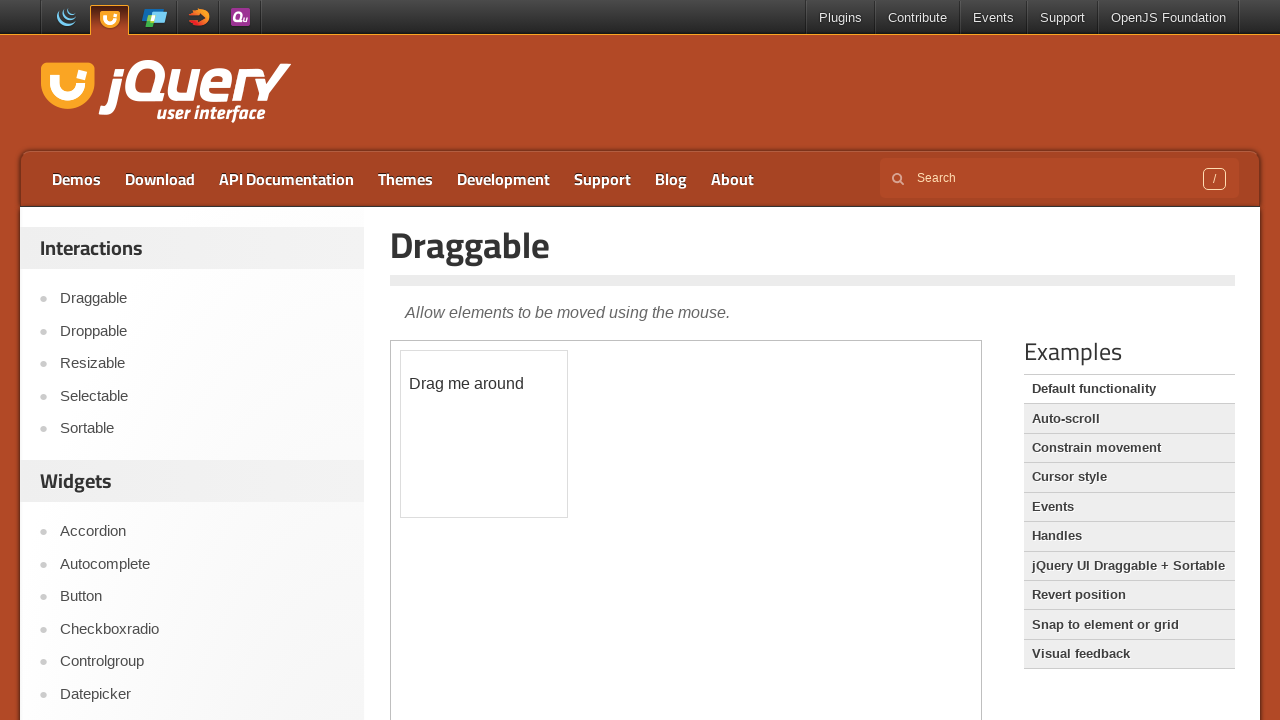

Clicked Download link in main content at (160, 179) on a:text('Download')
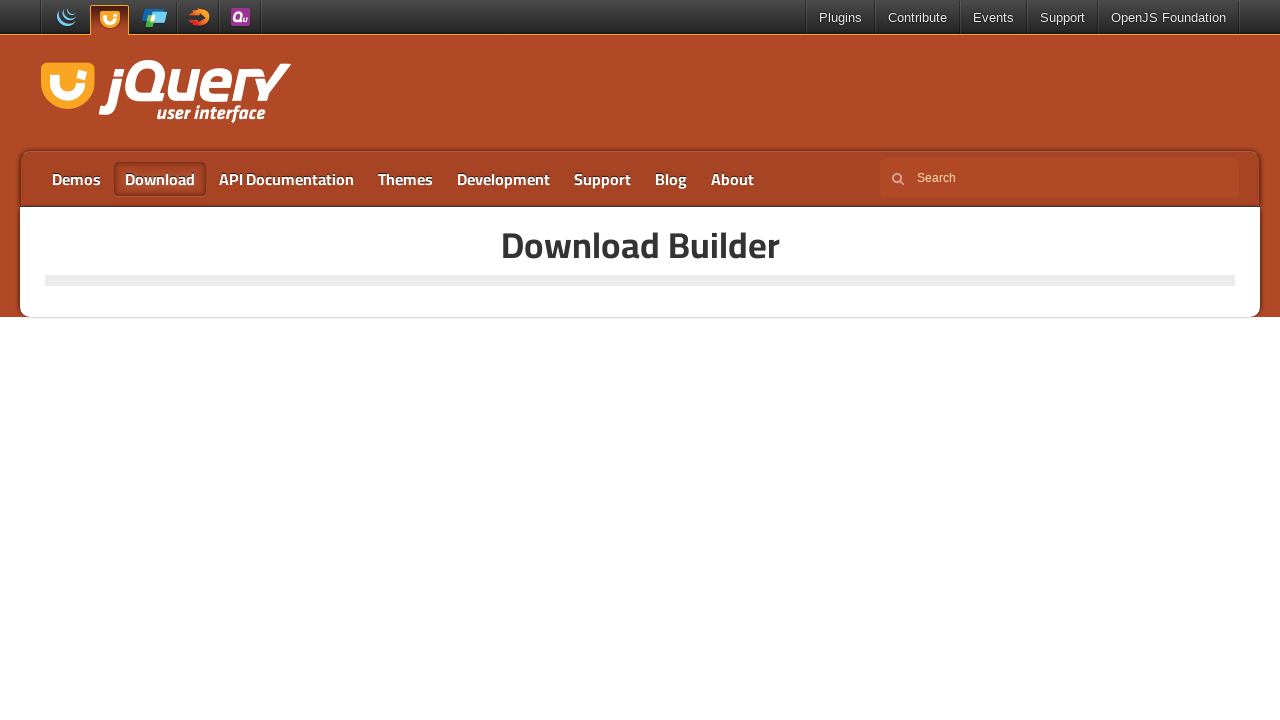

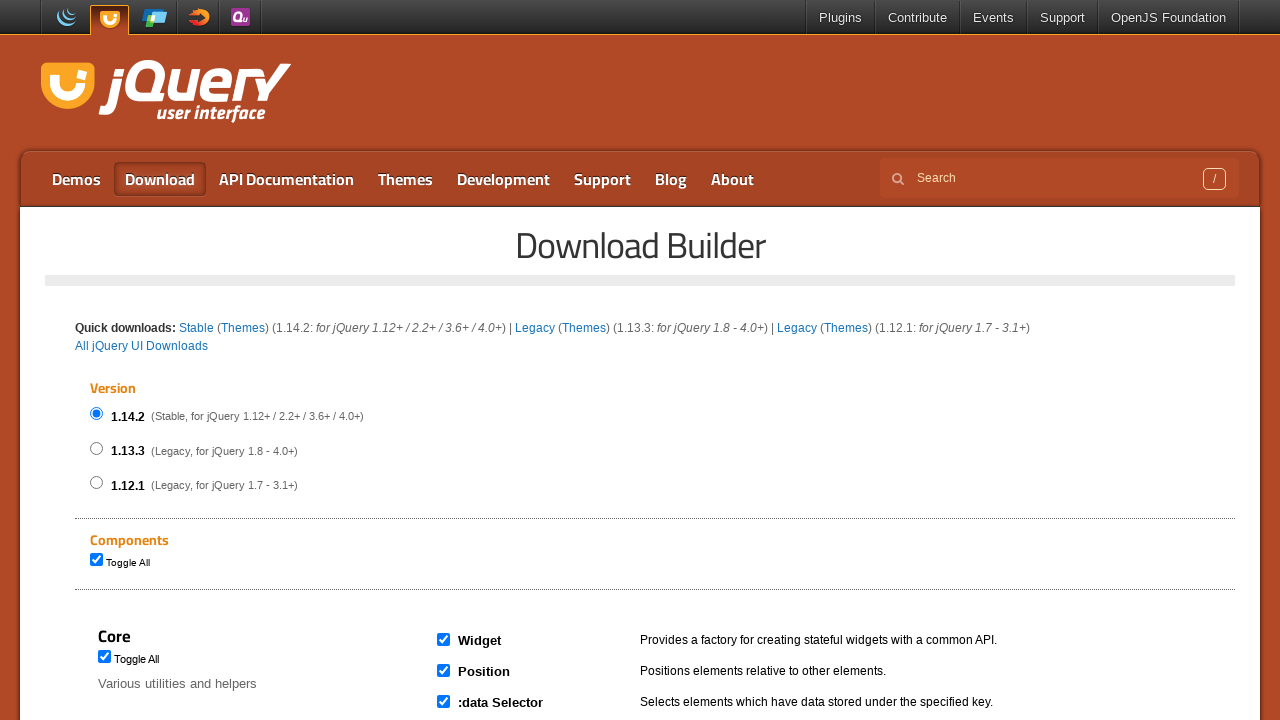